Tests navigation to Top List and Top Hits submenu to verify Shakespeare language ranking.

Starting URL: http://www.99-bottles-of-beer.net/

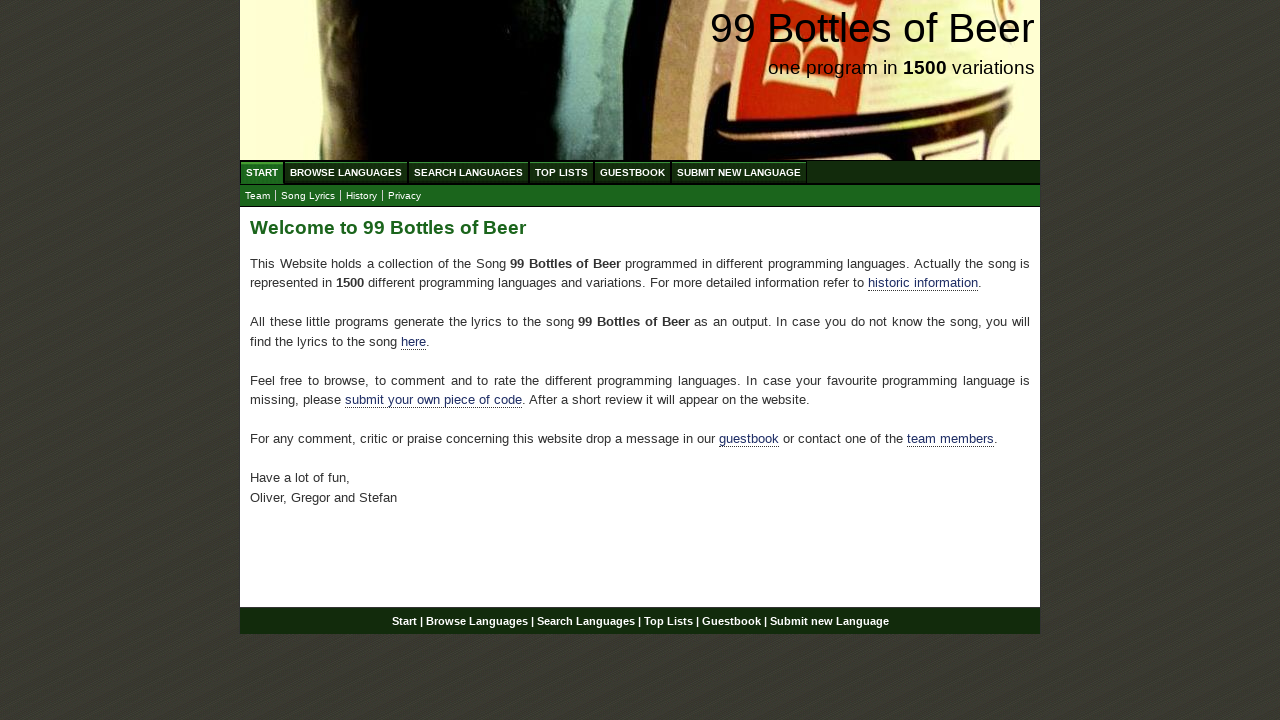

Clicked on Top List menu at (562, 172) on xpath=//li/a[@href='/toplist.html']
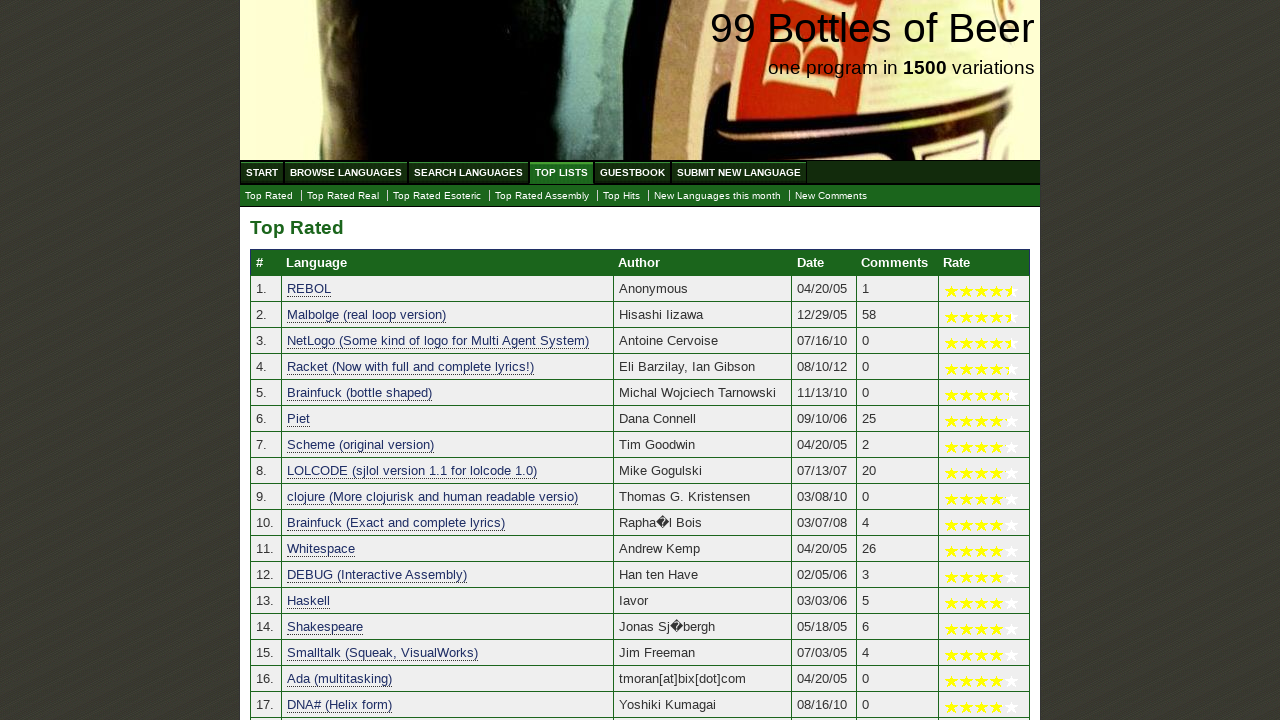

Clicked on Top Hits submenu at (622, 196) on xpath=//li//a[@href='./tophits.html']
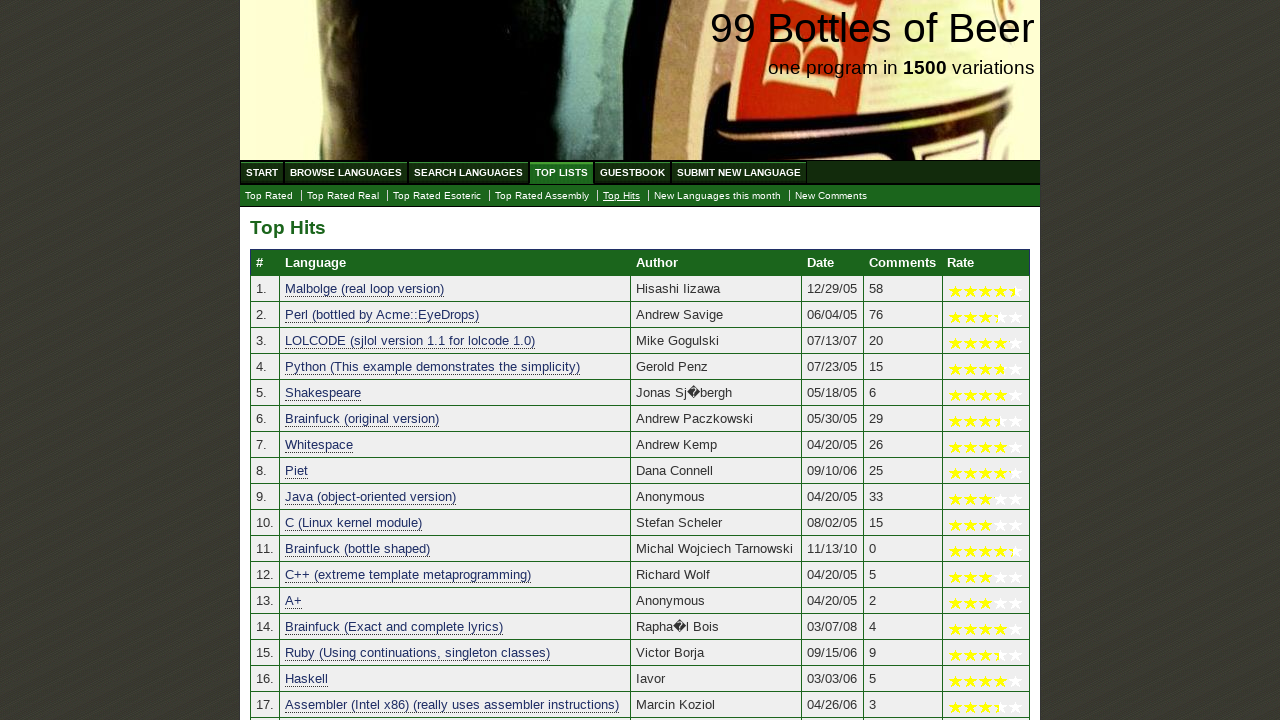

Shakespeare language ranking entry loaded in table
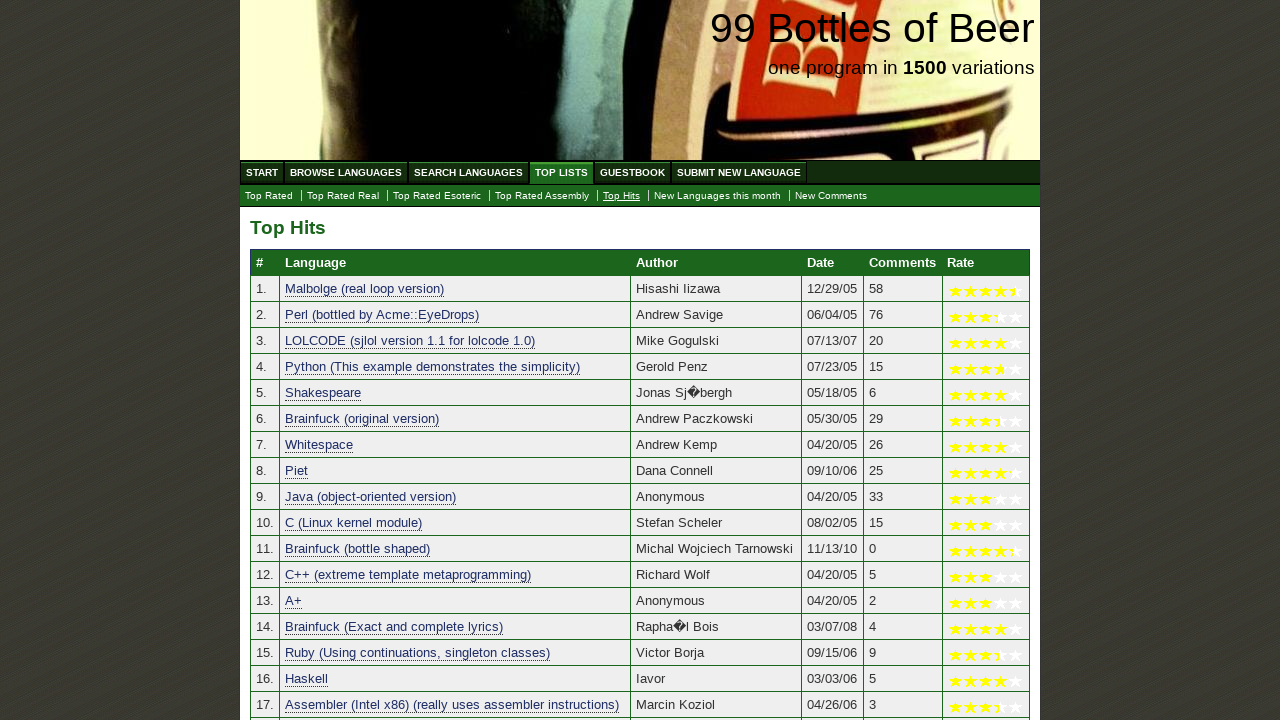

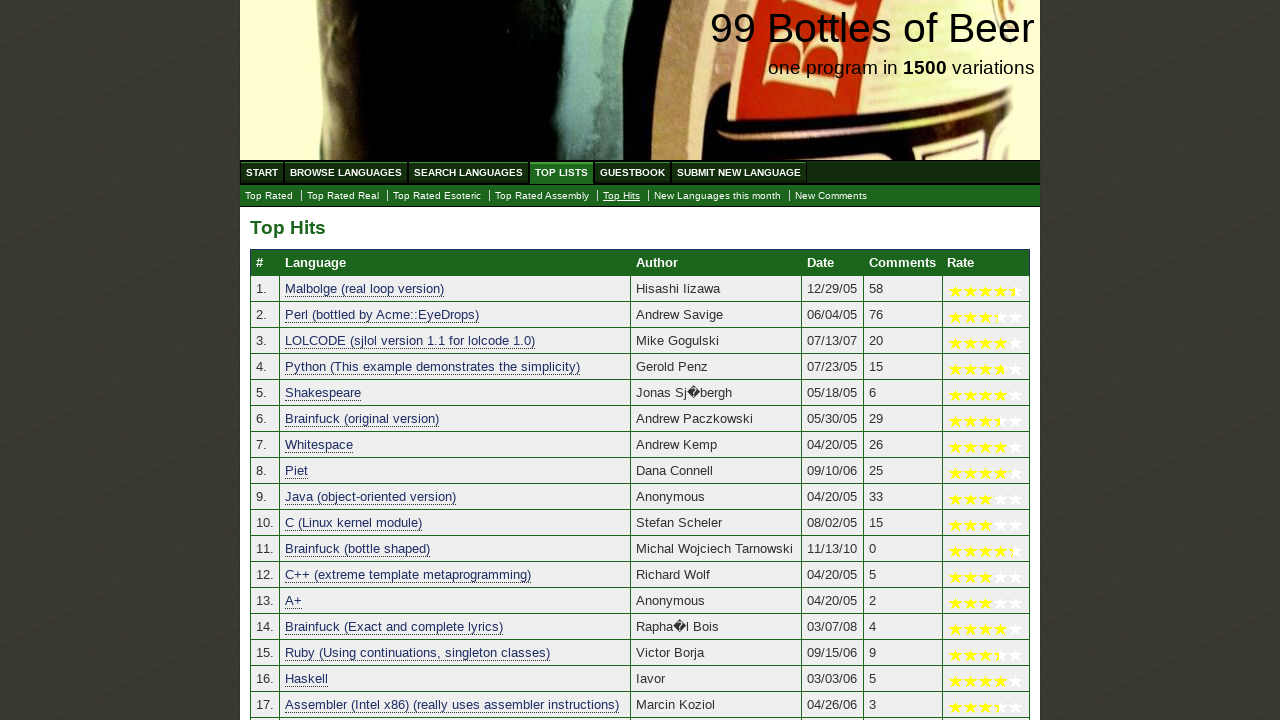